Tests window handling by clicking a link that opens a new window, switching to it, and then closing the new window

Starting URL: https://the-internet.herokuapp.com/windows

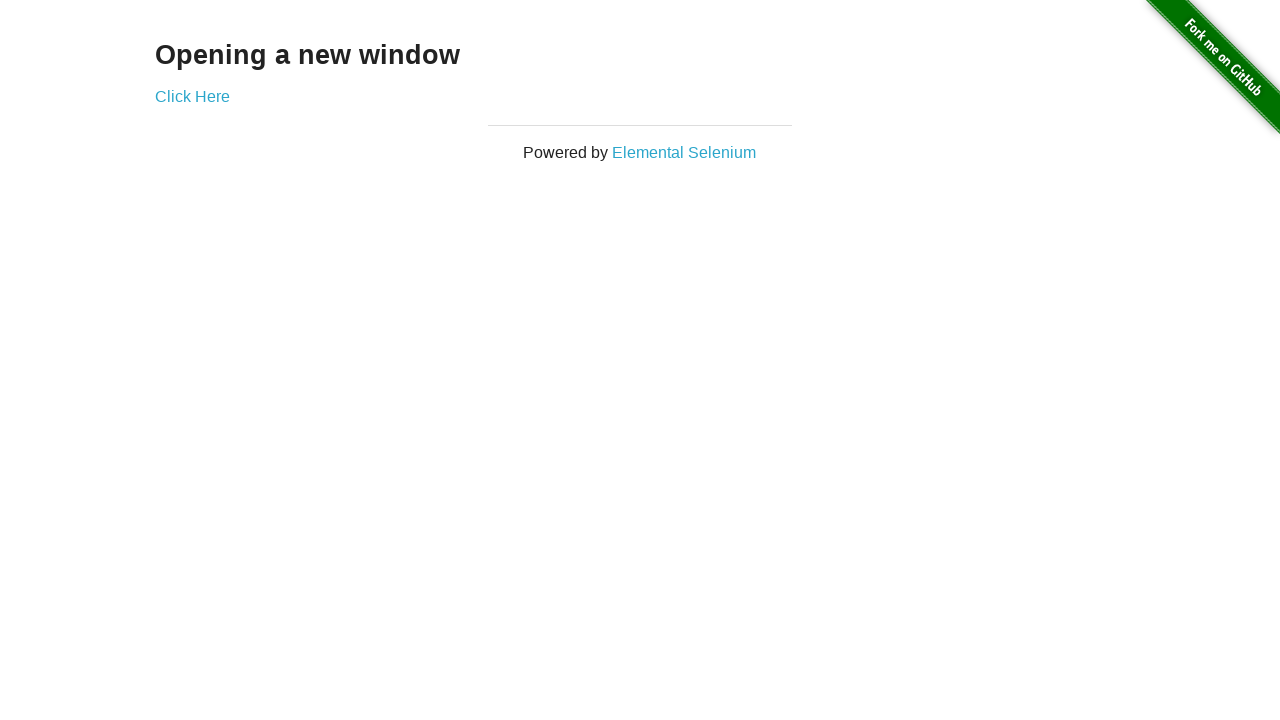

Clicked 'Click Here' link to open new window at (192, 96) on xpath=//a[.='Click Here']
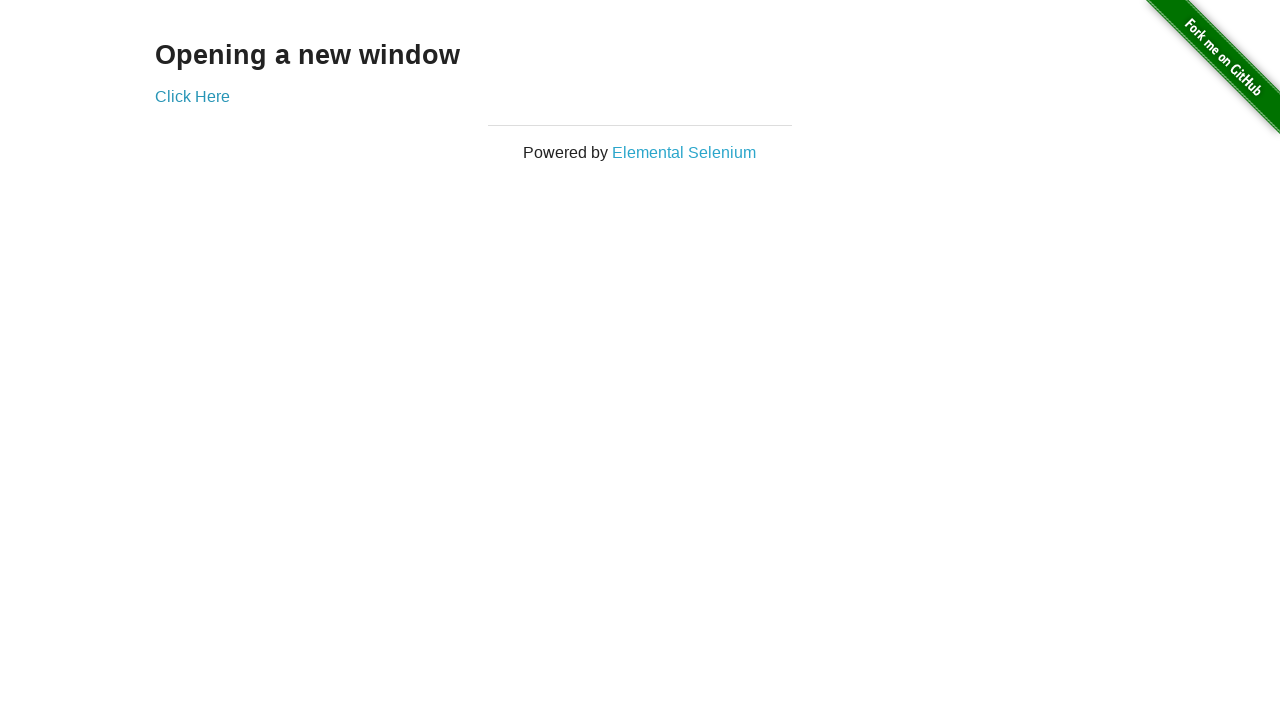

New window opened and captured
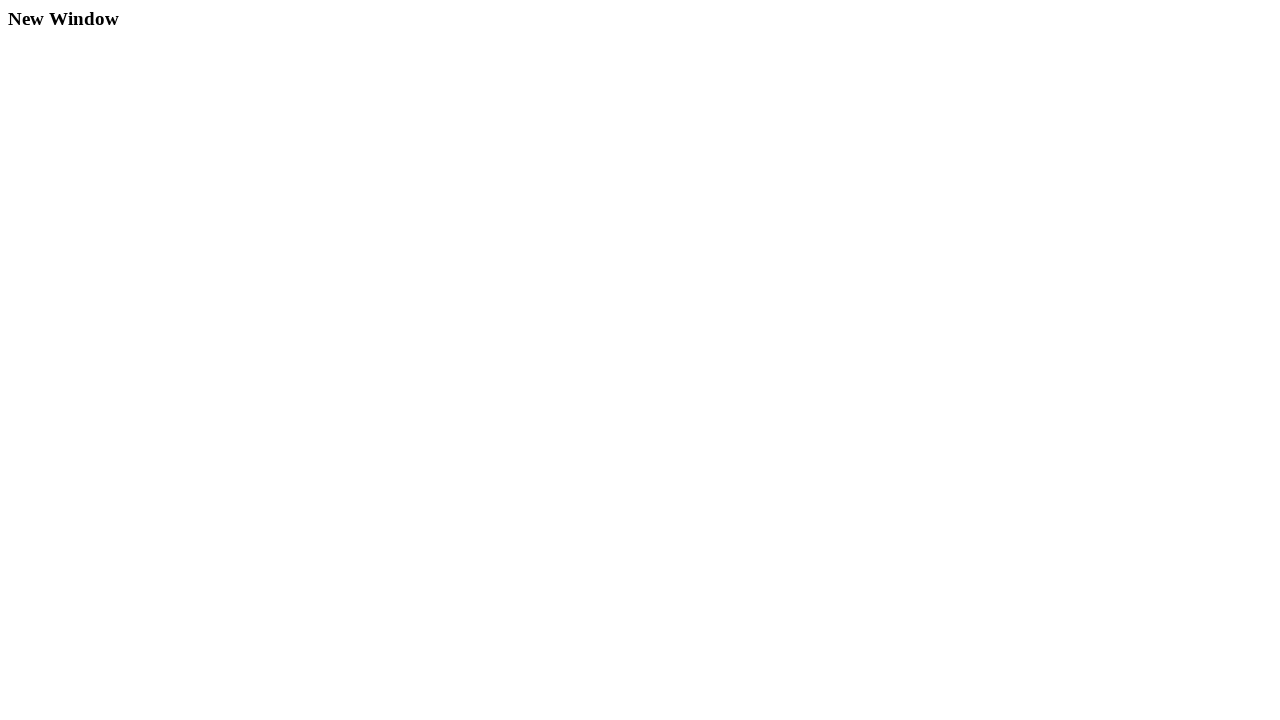

Closed the new window
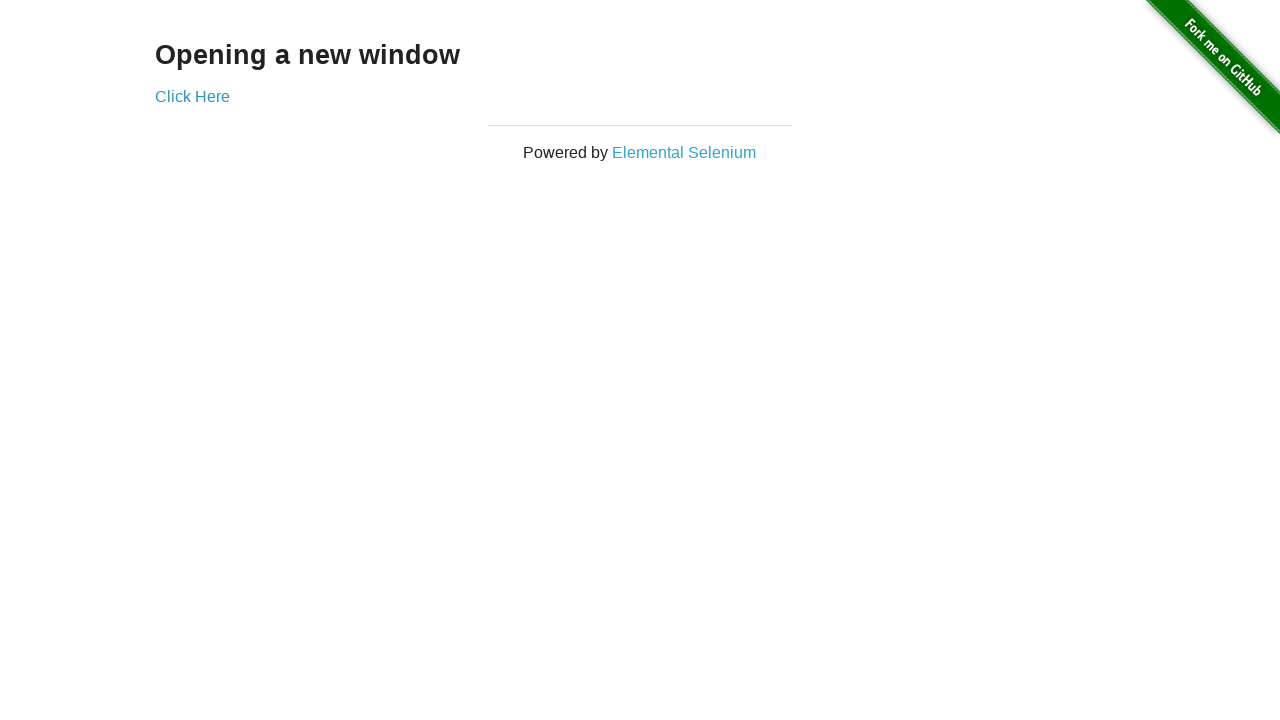

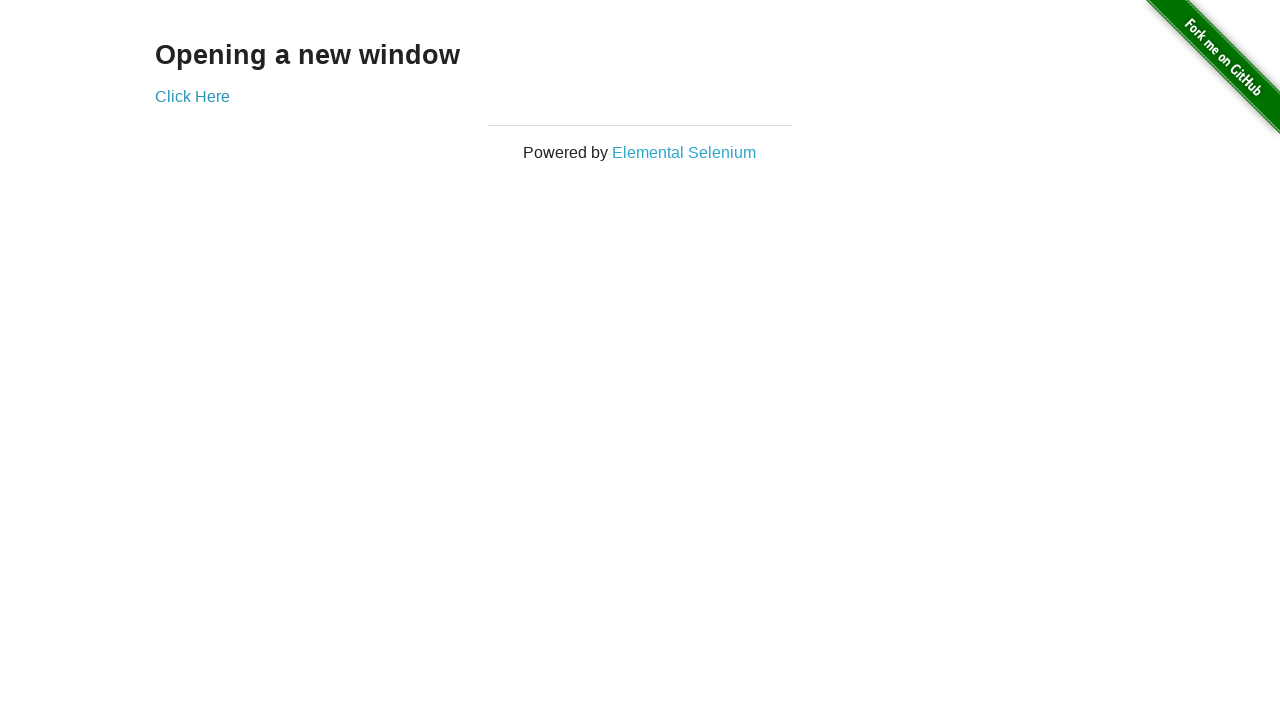